Verifies the subscription functionality on the Cart page by navigating to cart, scrolling to footer, entering an email, and confirming success

Starting URL: http://automationexercise.com

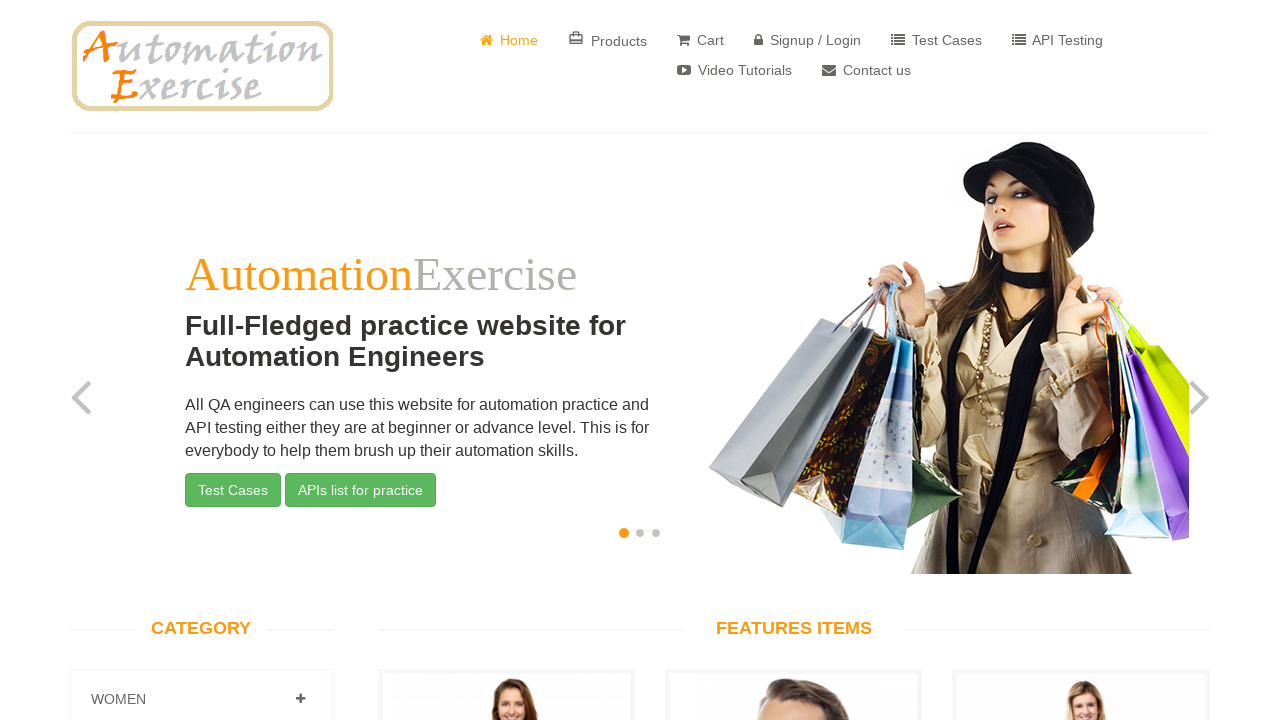

Clicked Cart button to navigate to cart page at (700, 40) on a[href='/view_cart']
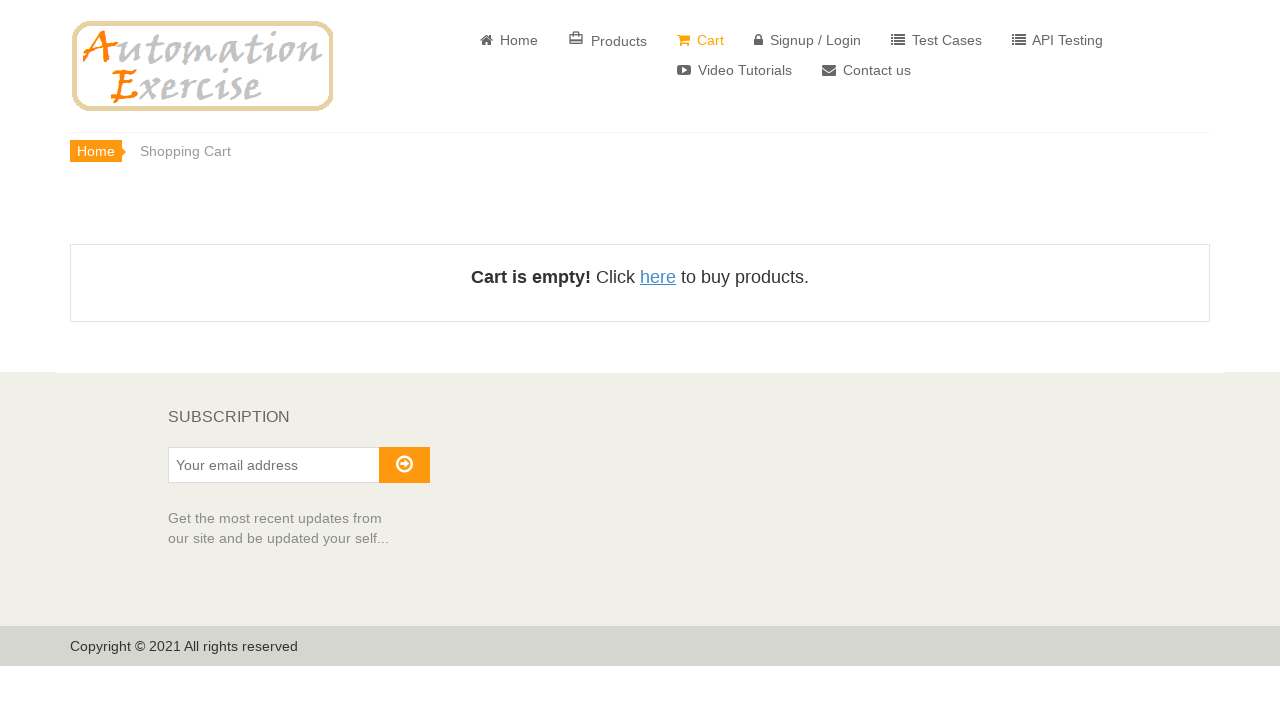

Scrolled down to footer section
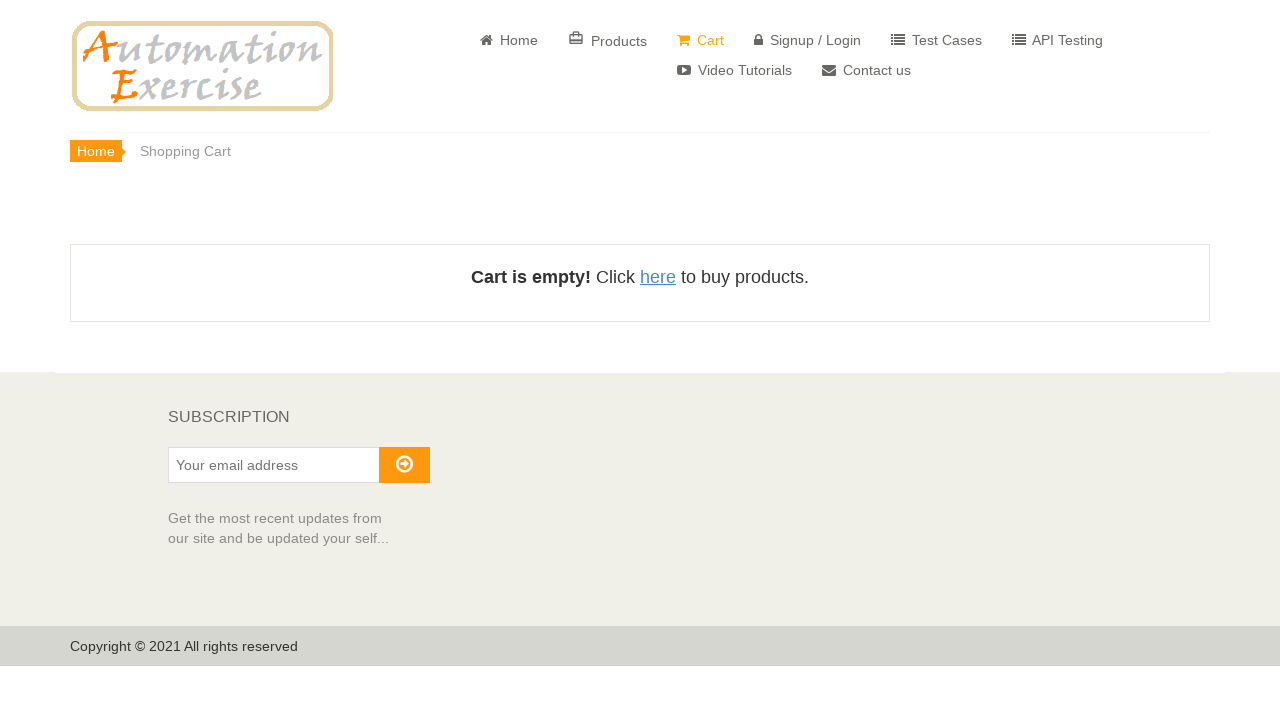

Verified SUBSCRIPTION text is visible in footer
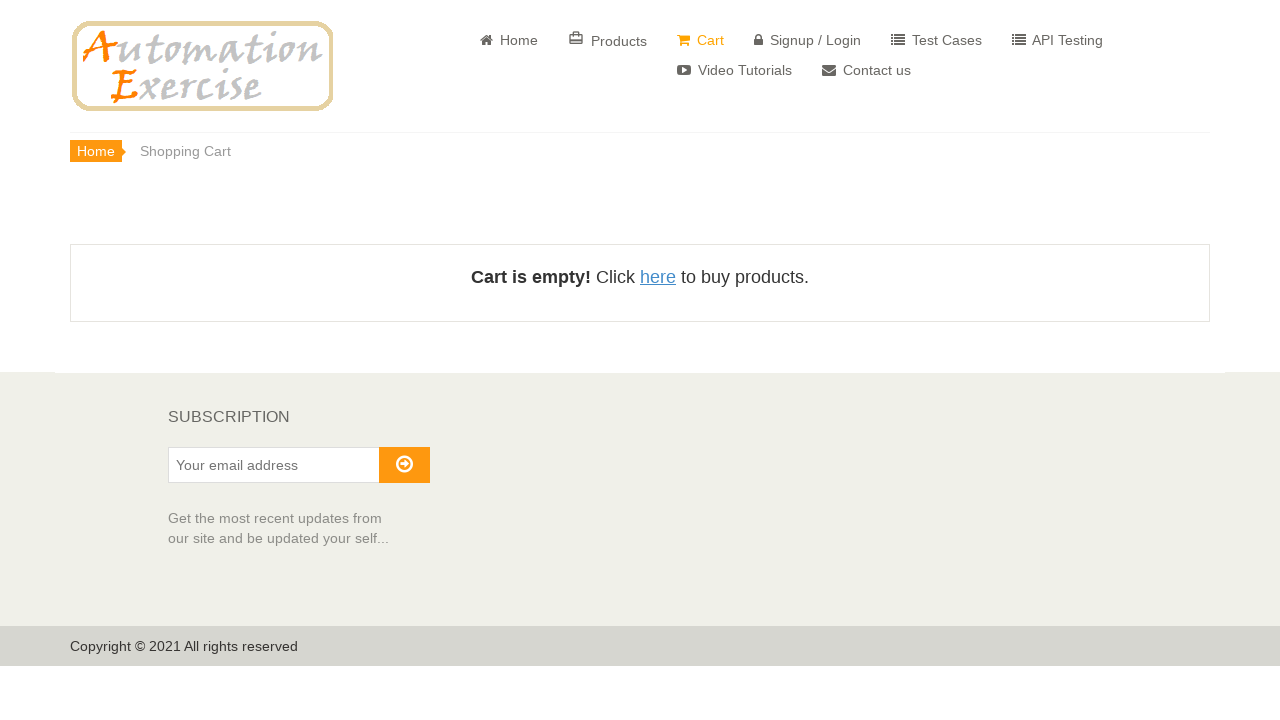

Entered email address 'cart_subscriber@example.com' in subscription field on #susbscribe_email
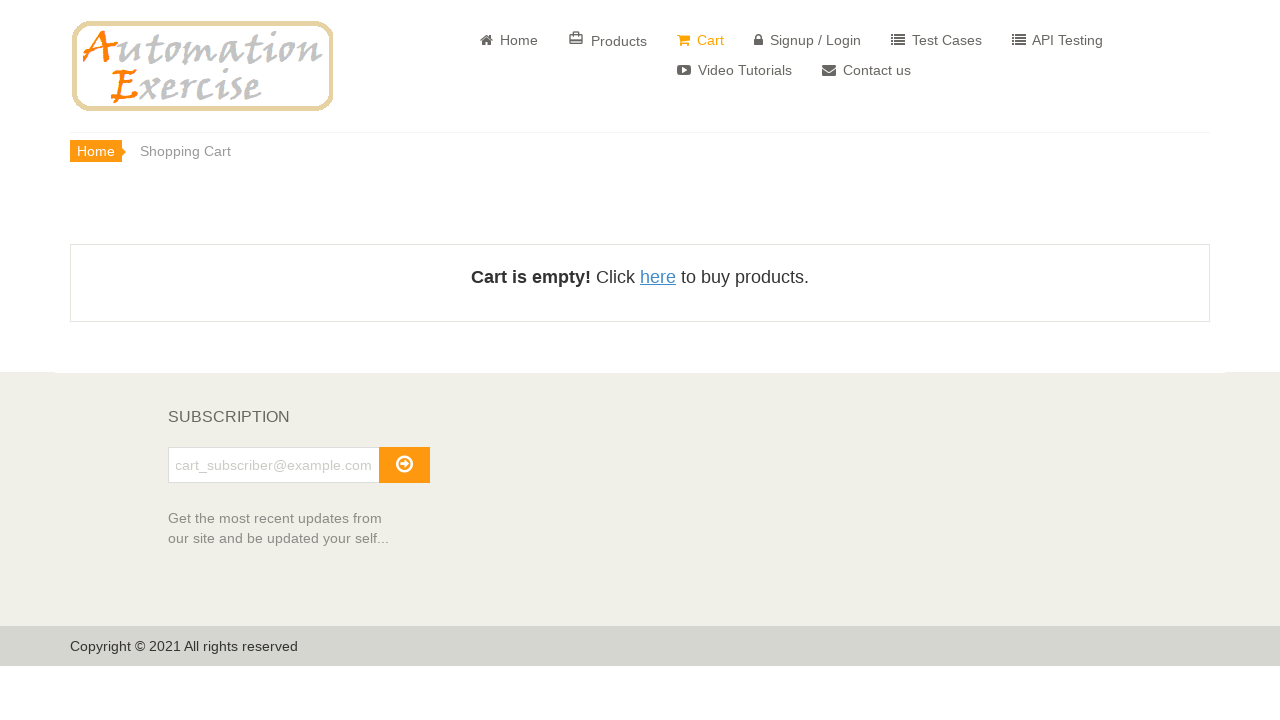

Clicked subscribe button to submit subscription at (404, 465) on #subscribe
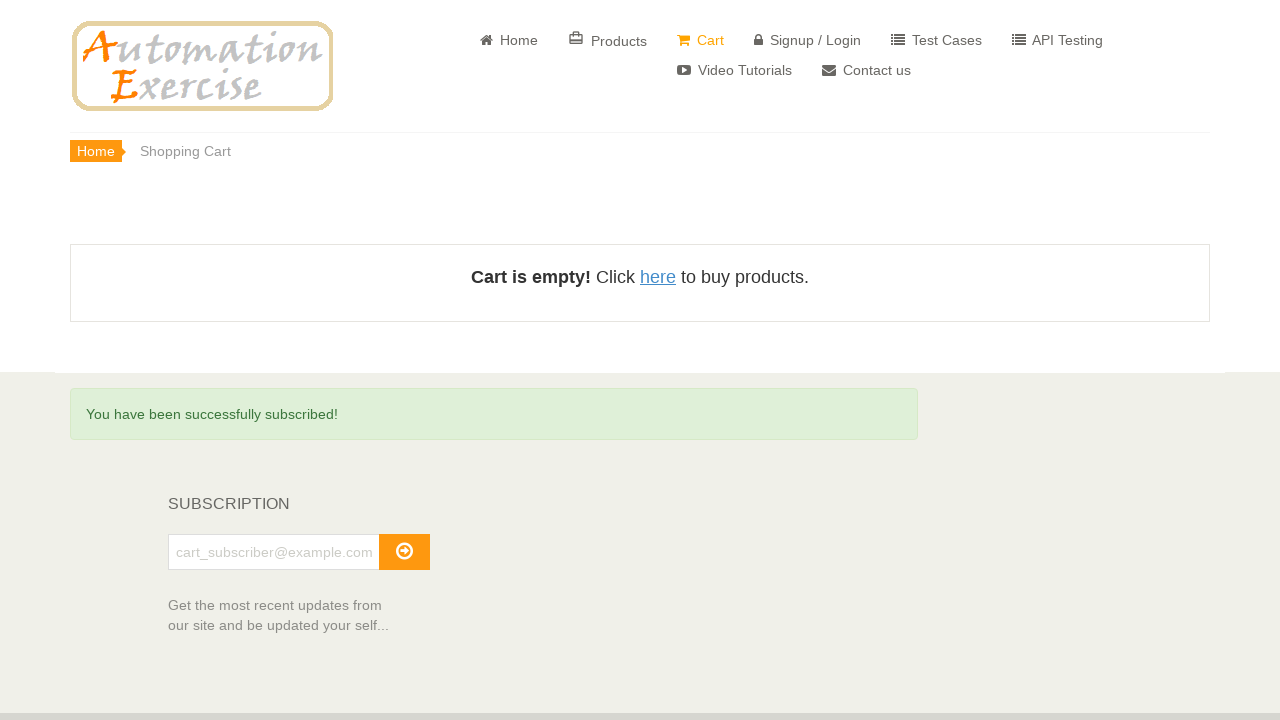

Verified success message 'You have been successfully subscribed!' is displayed
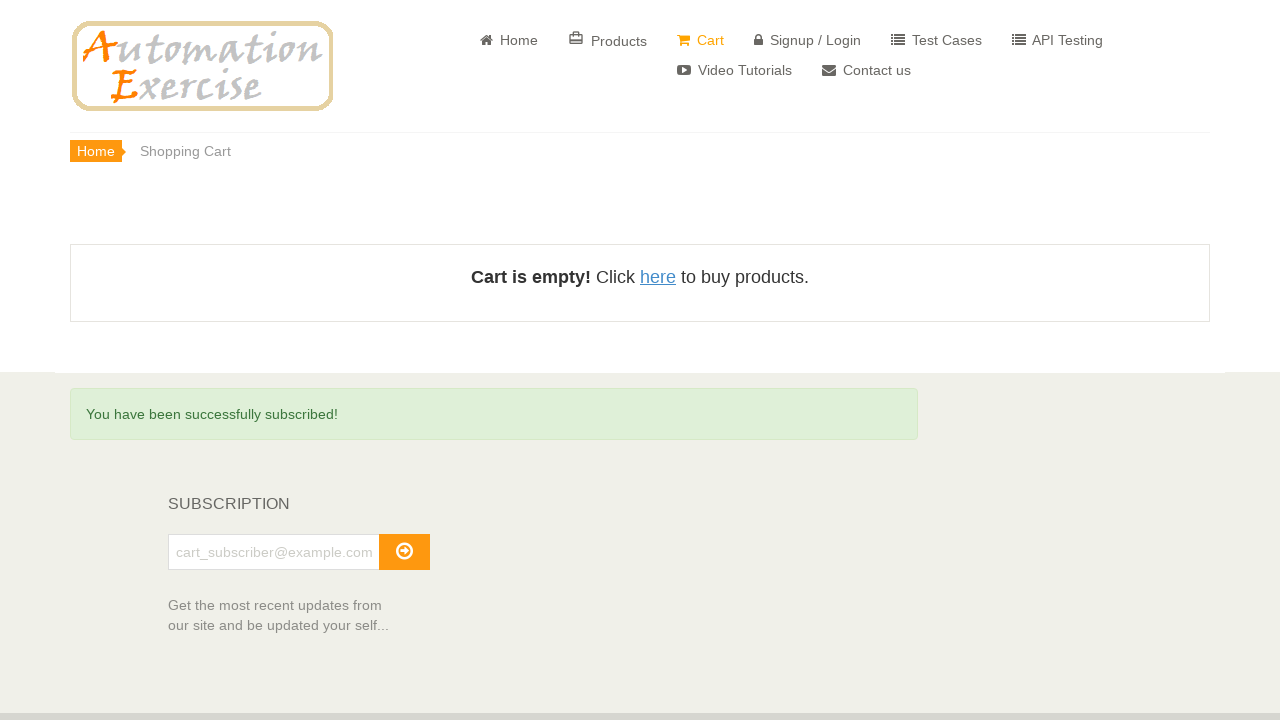

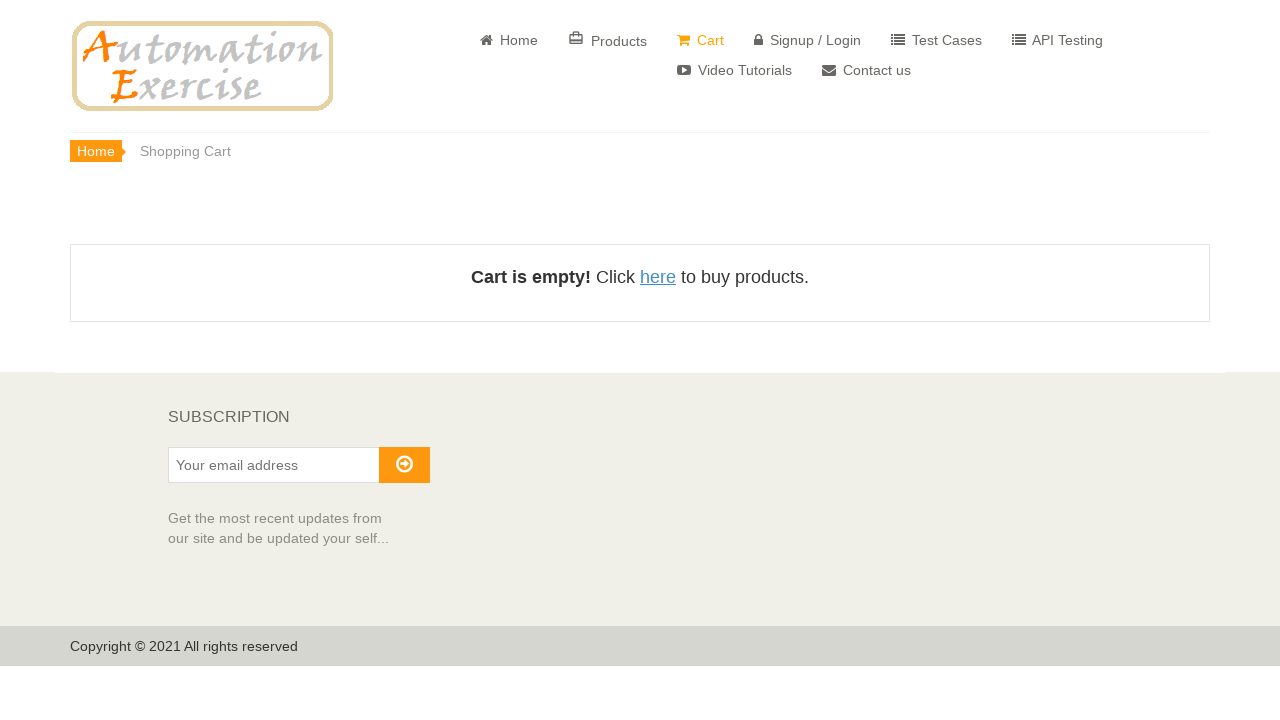